Clicks the Beauty link on Target homepage

Starting URL: https://www.target.com

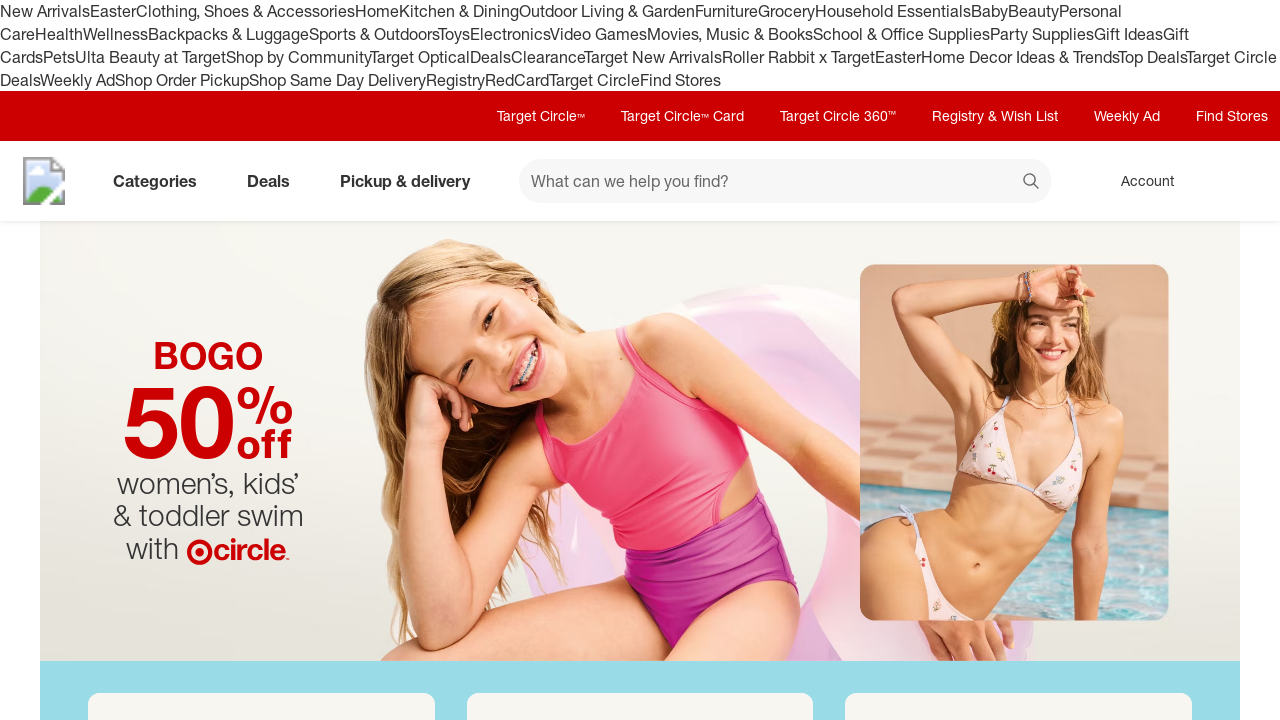

Navigated to Target homepage
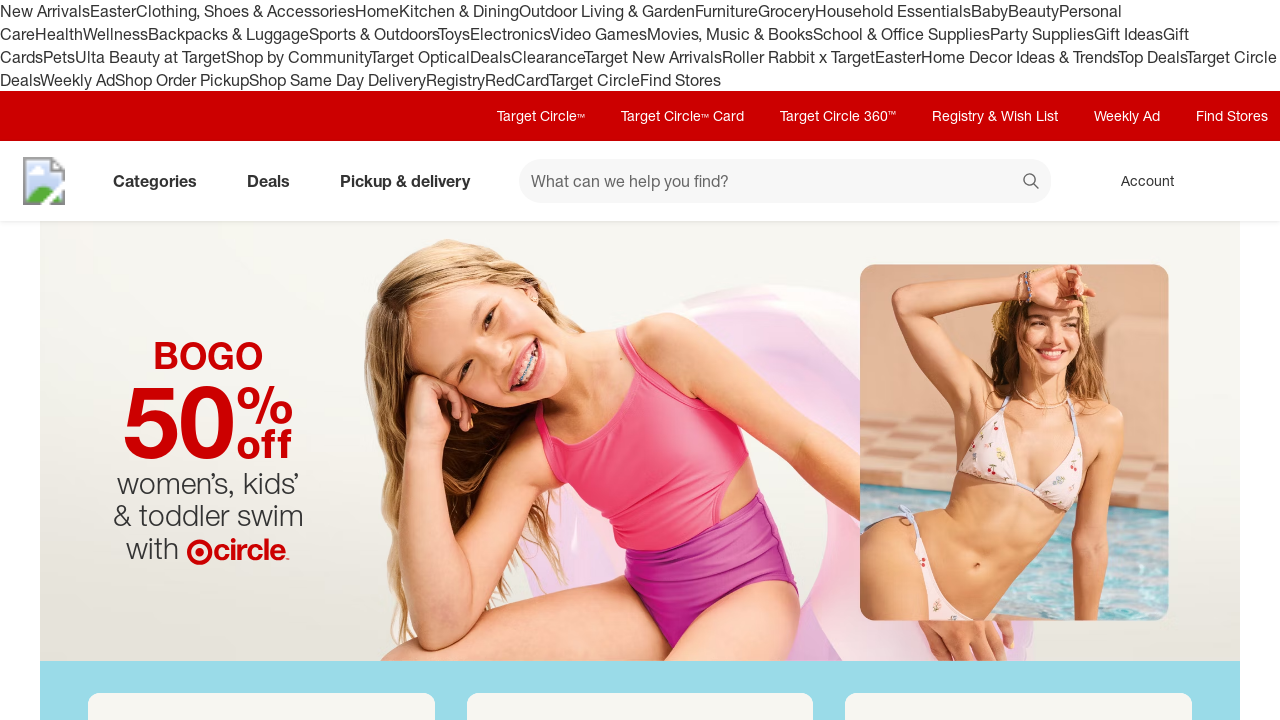

Clicked Beauty link on Target homepage at (1034, 11) on a:text('Beauty')
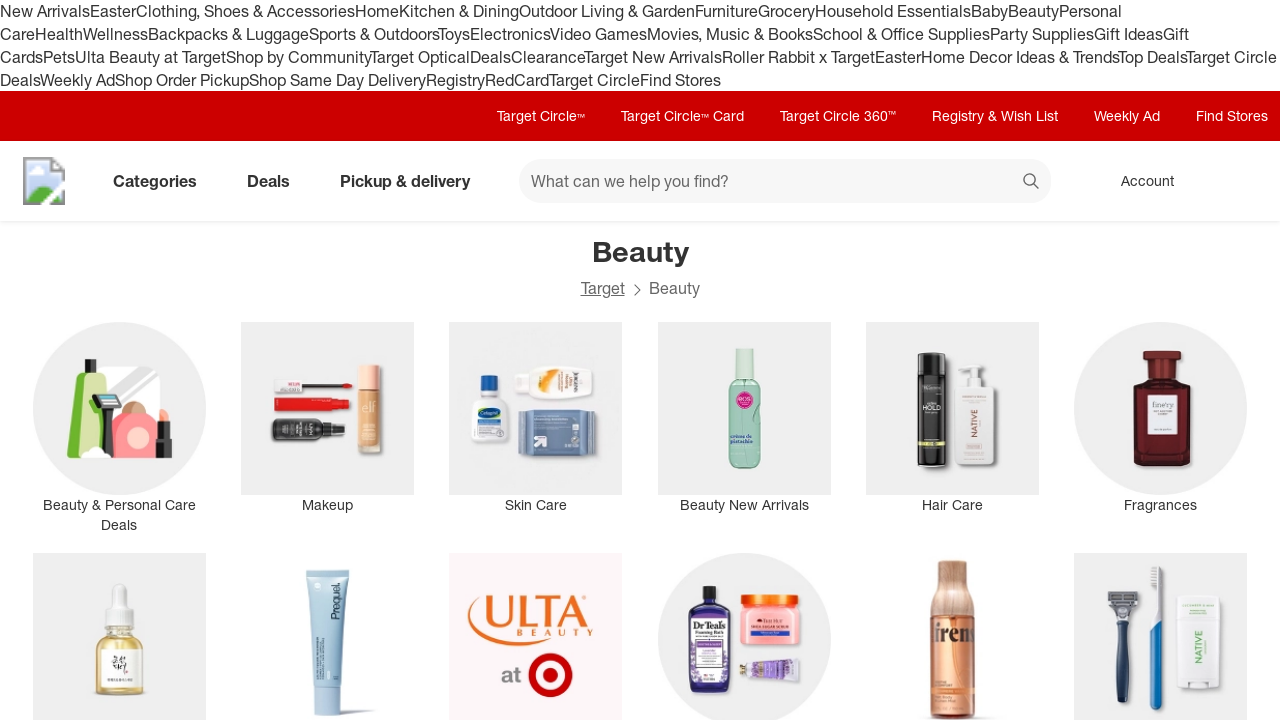

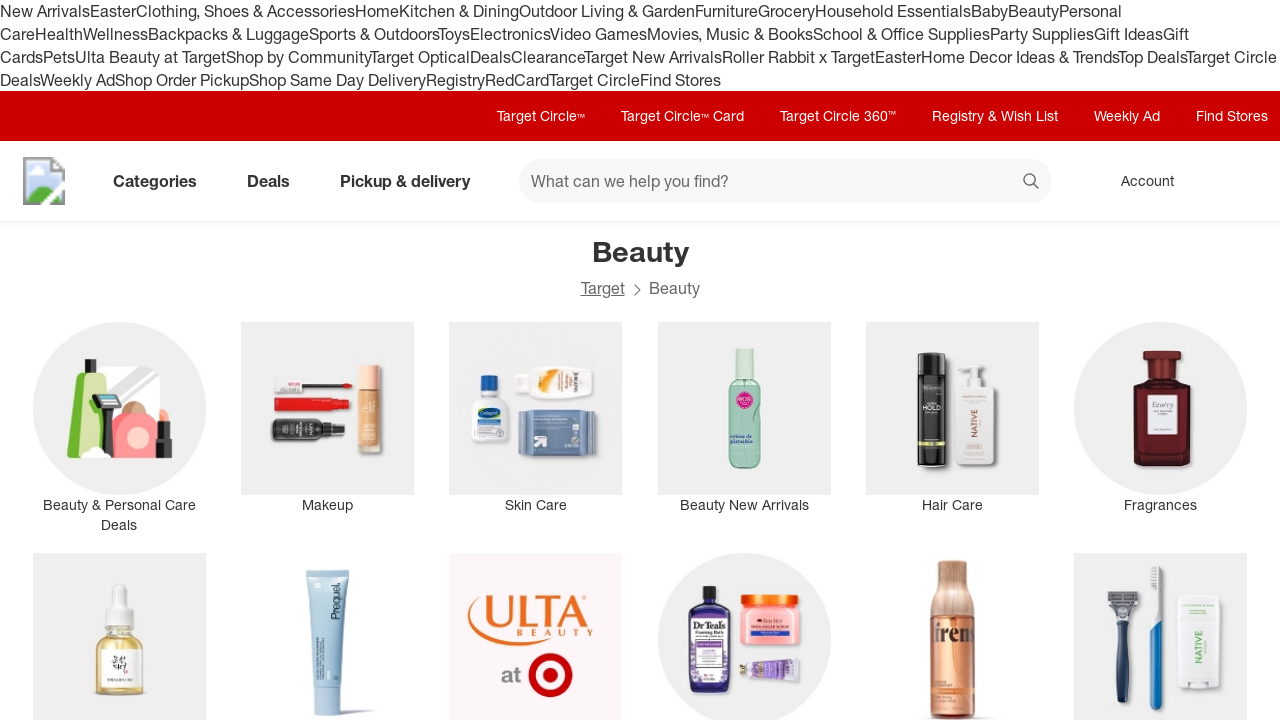